Tests registration form using explicit WebDriverWait for element interactions and visibility checks

Starting URL: https://victoretc.github.io/selenium_waits/

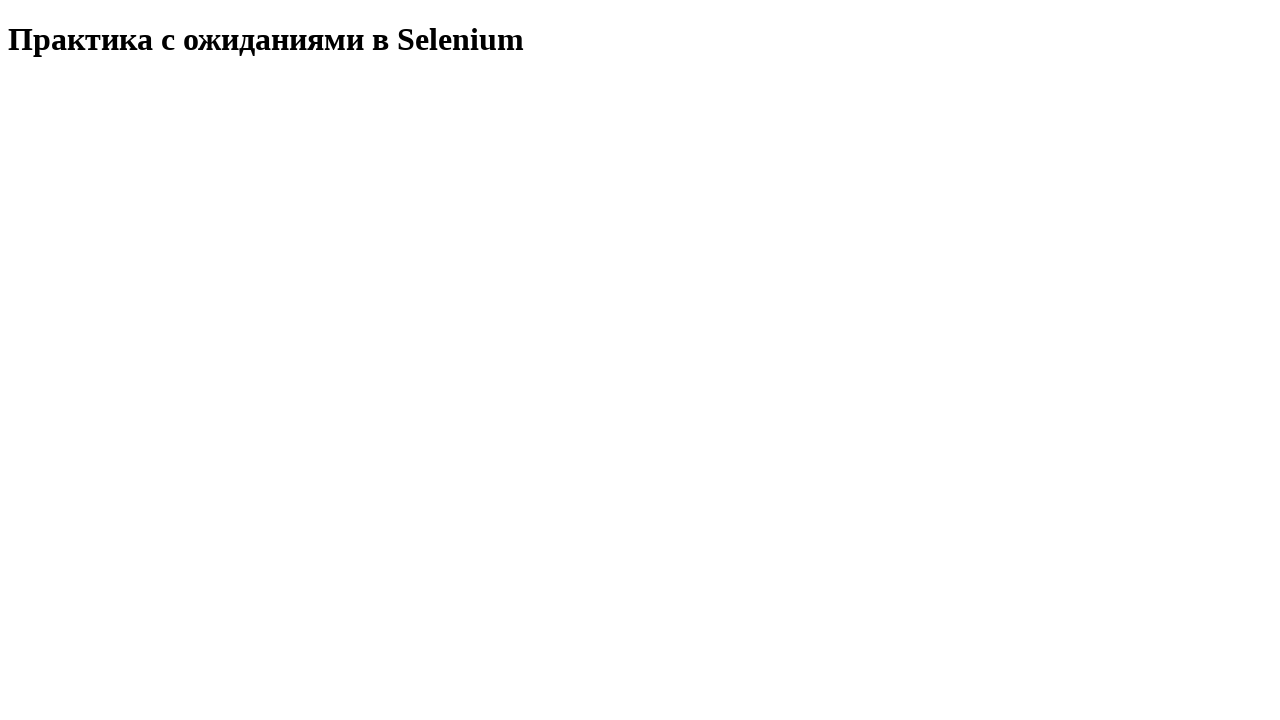

Waited for 'Start Testing' button to become visible
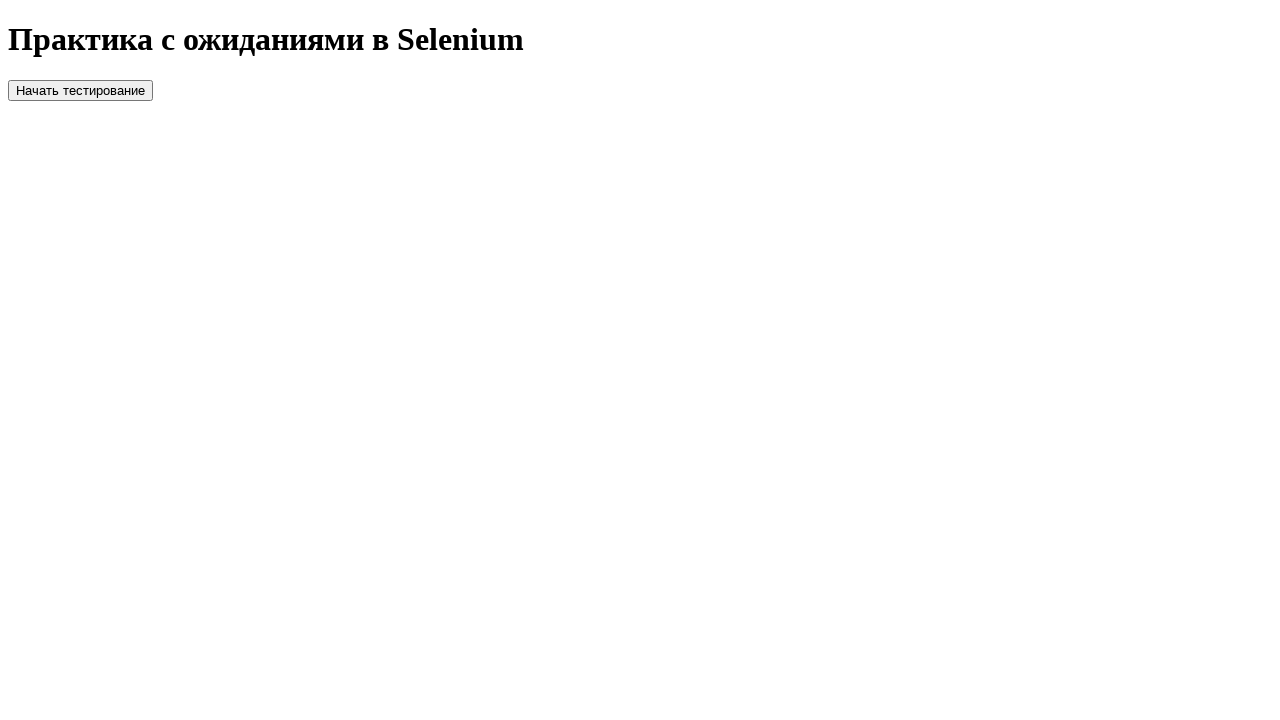

Clicked 'Start Testing' button at (80, 90) on #startTest
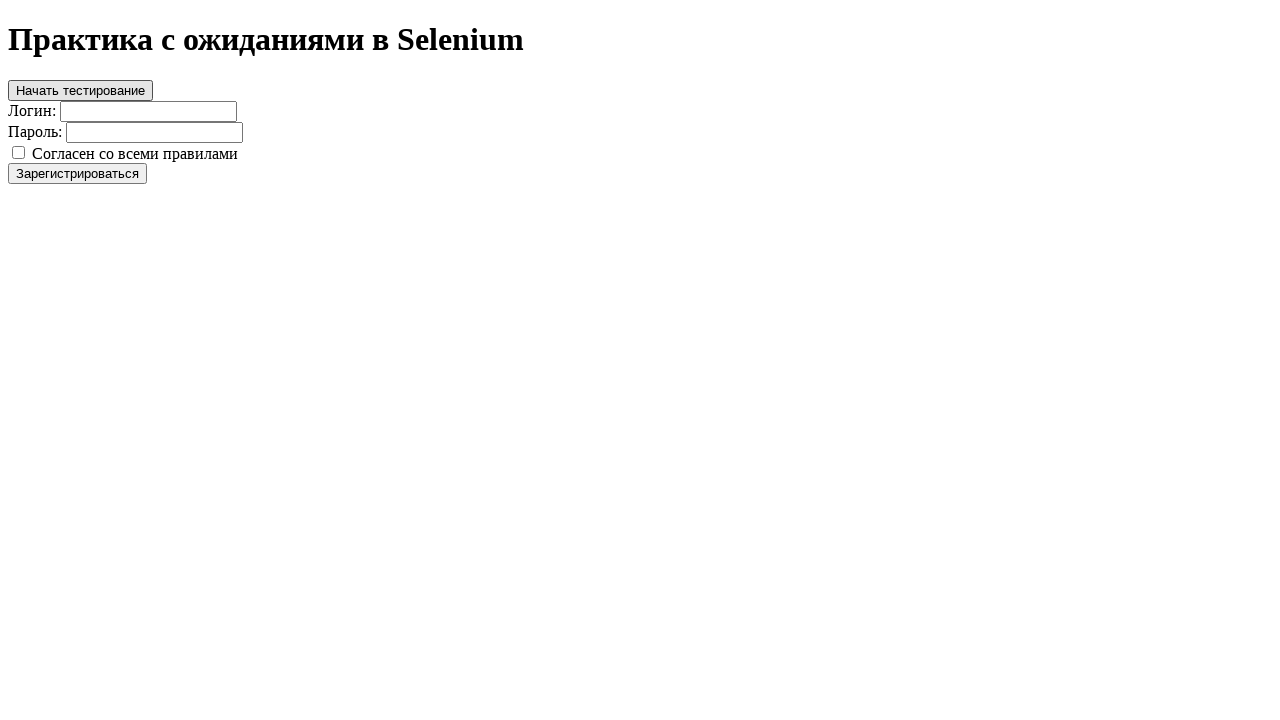

Filled login field with 'testuser123' on #login
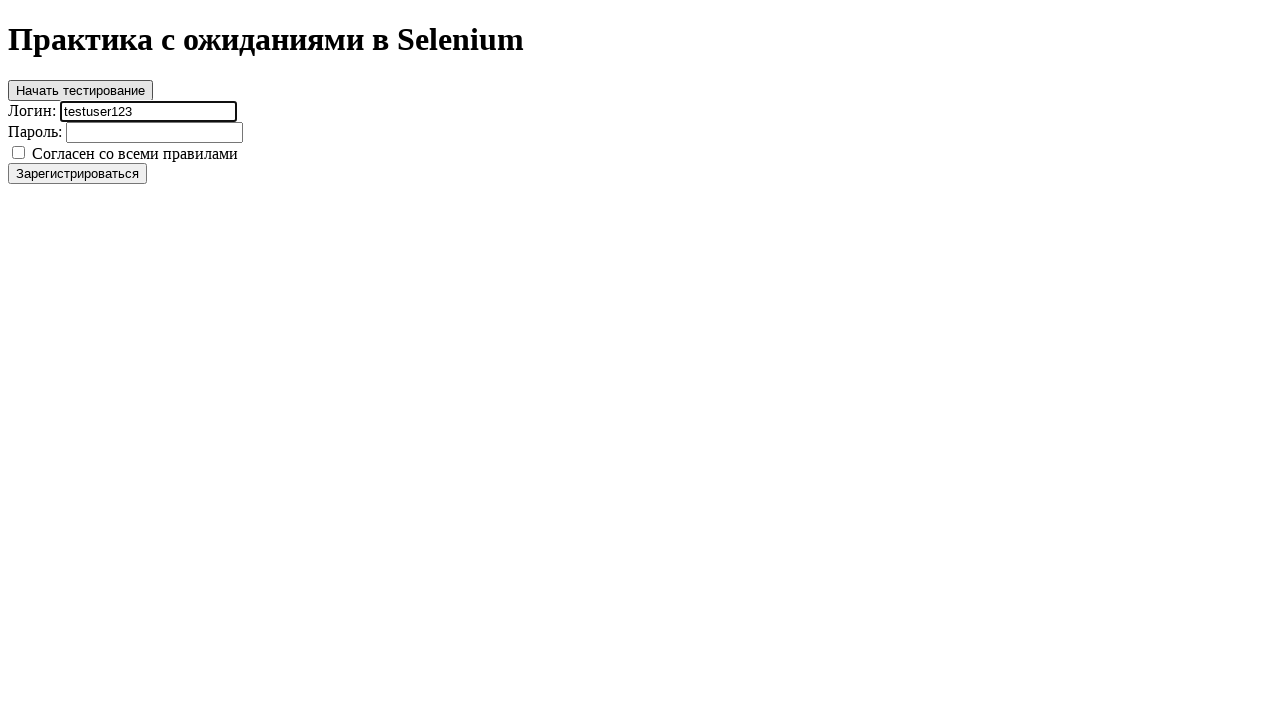

Filled password field with 'securepass456' on #password
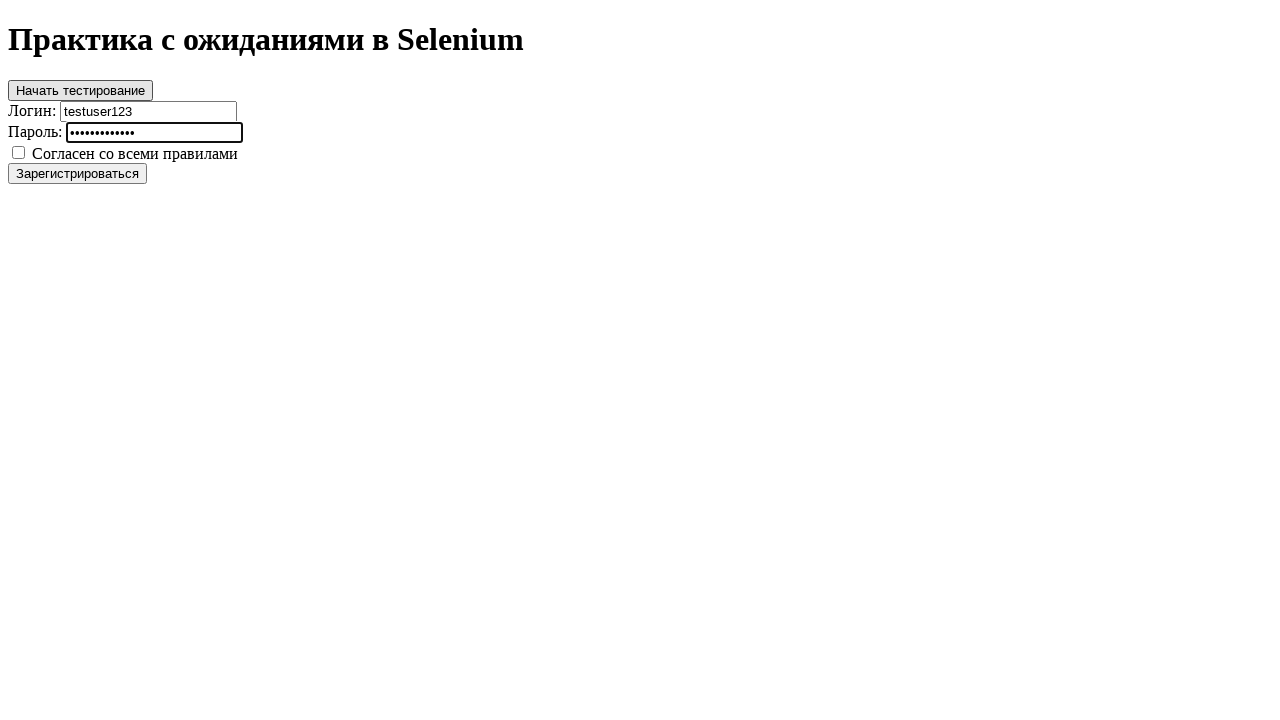

Checked the agreement checkbox at (18, 152) on #agree
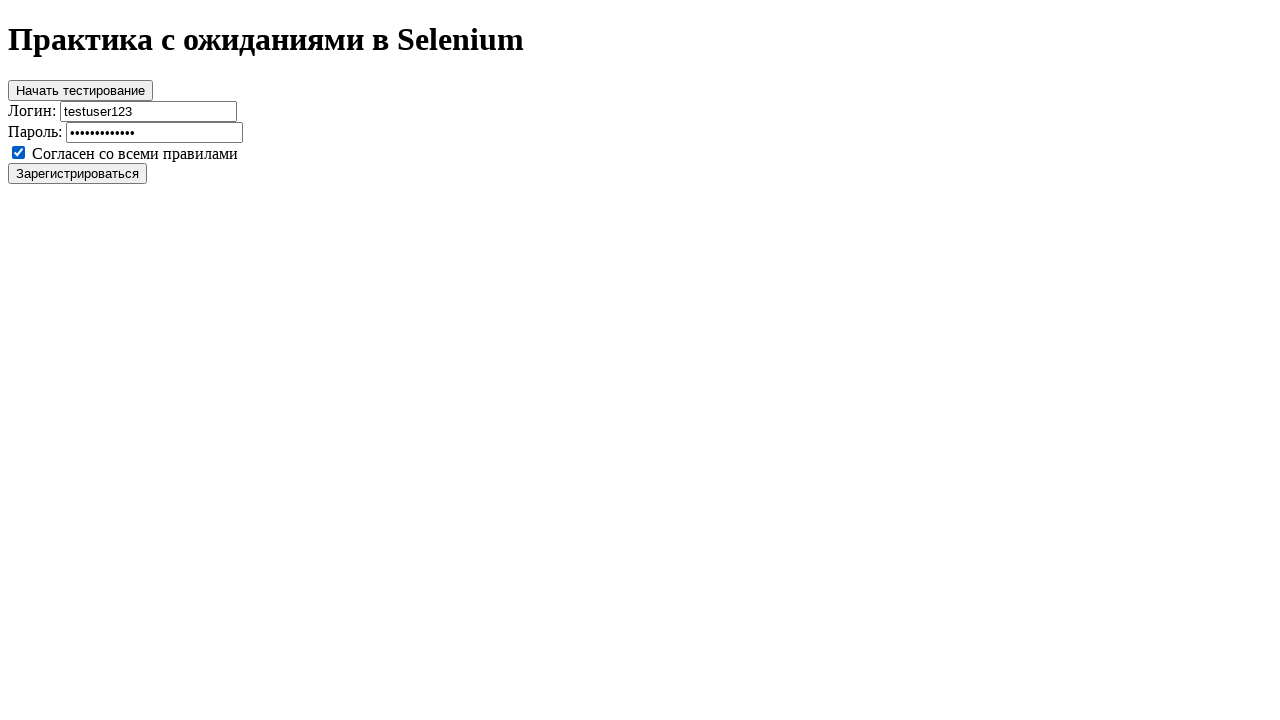

Clicked register button at (78, 173) on #register
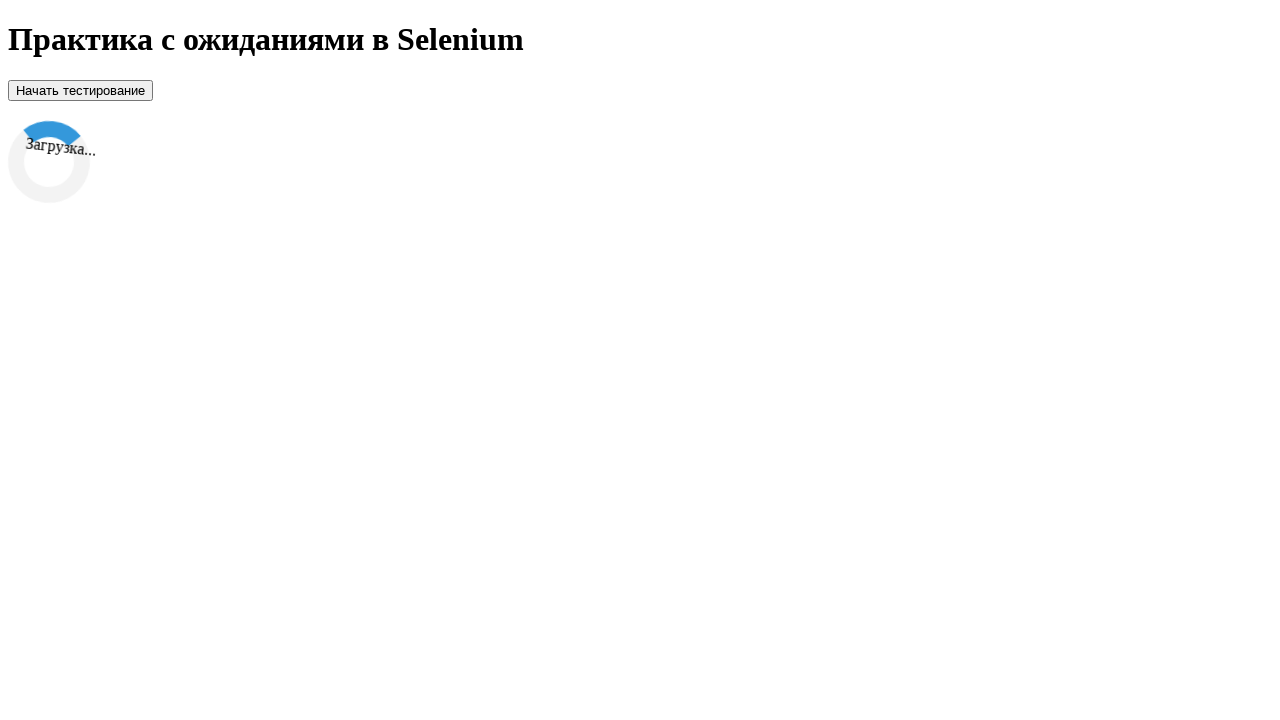

Waited for success message to become visible - registration completed
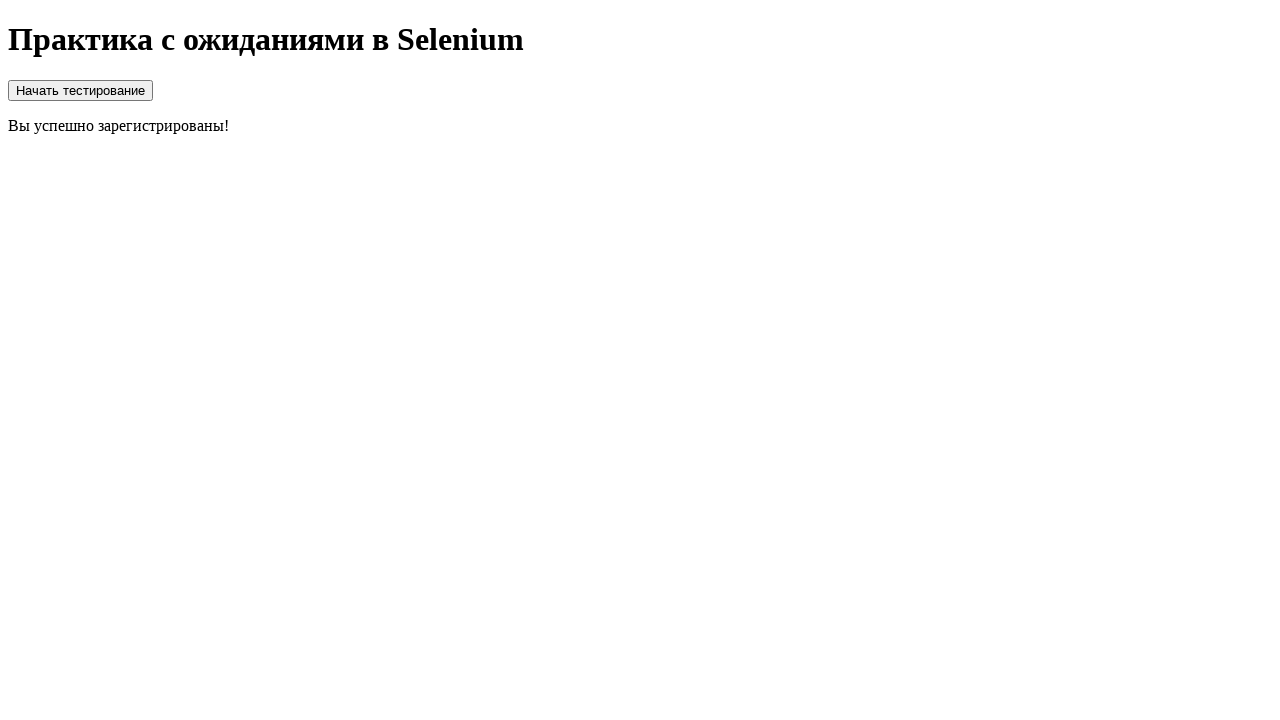

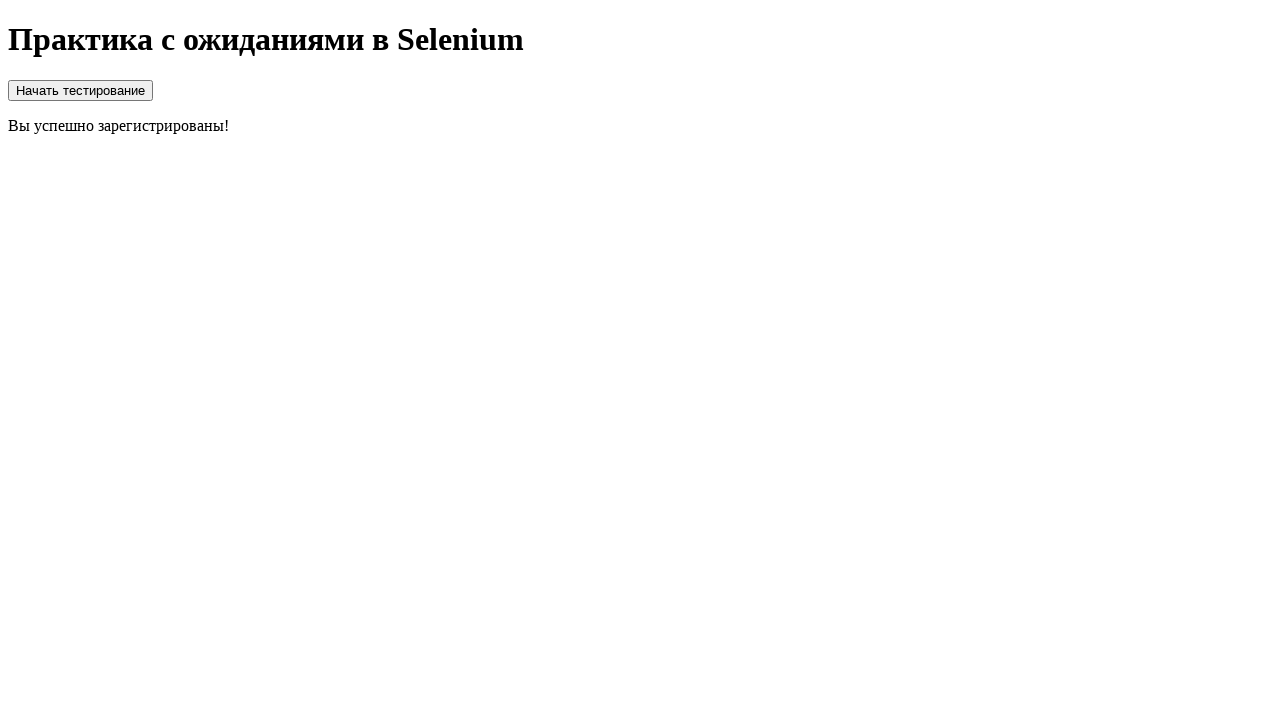